Tests browser navigation by visiting a PDF compression tool, navigating back, visiting a paraphrasing tool, and then navigating forward to the original page

Starting URL: https://smallpdf.com/compress-pdf

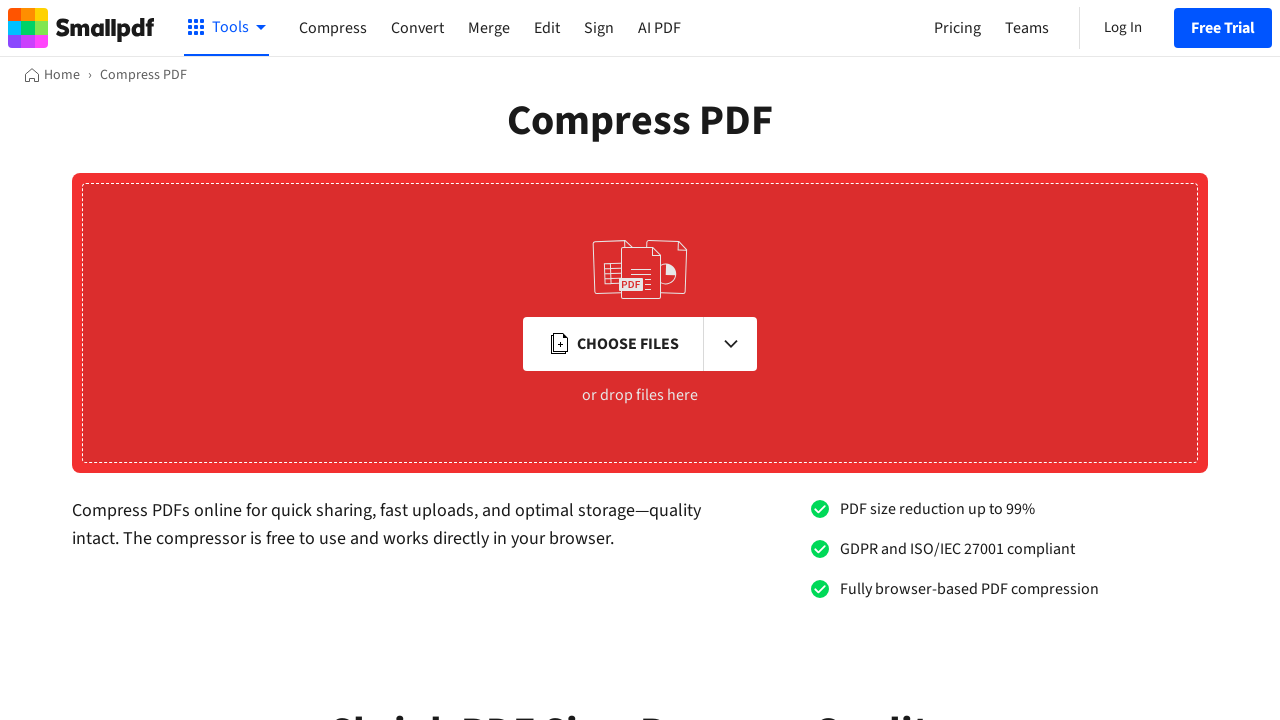

Navigated back from the PDF compression tool
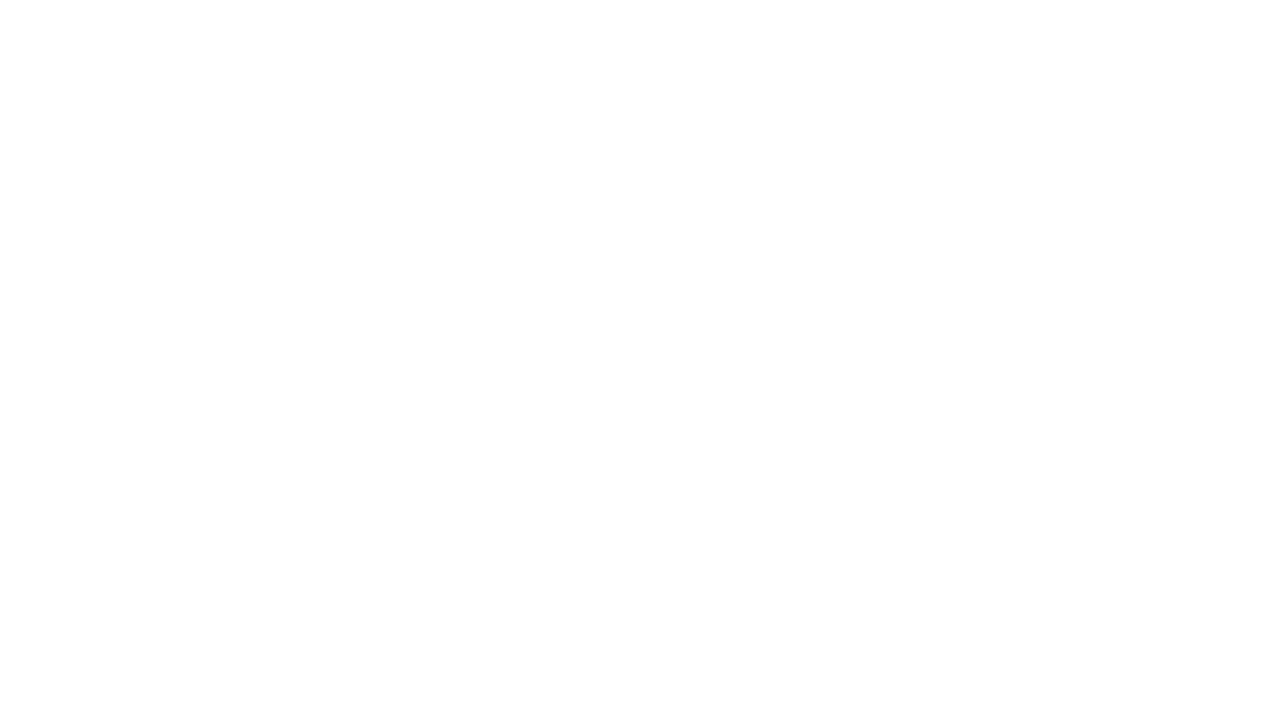

Navigated to QuillBot paraphrasing tool
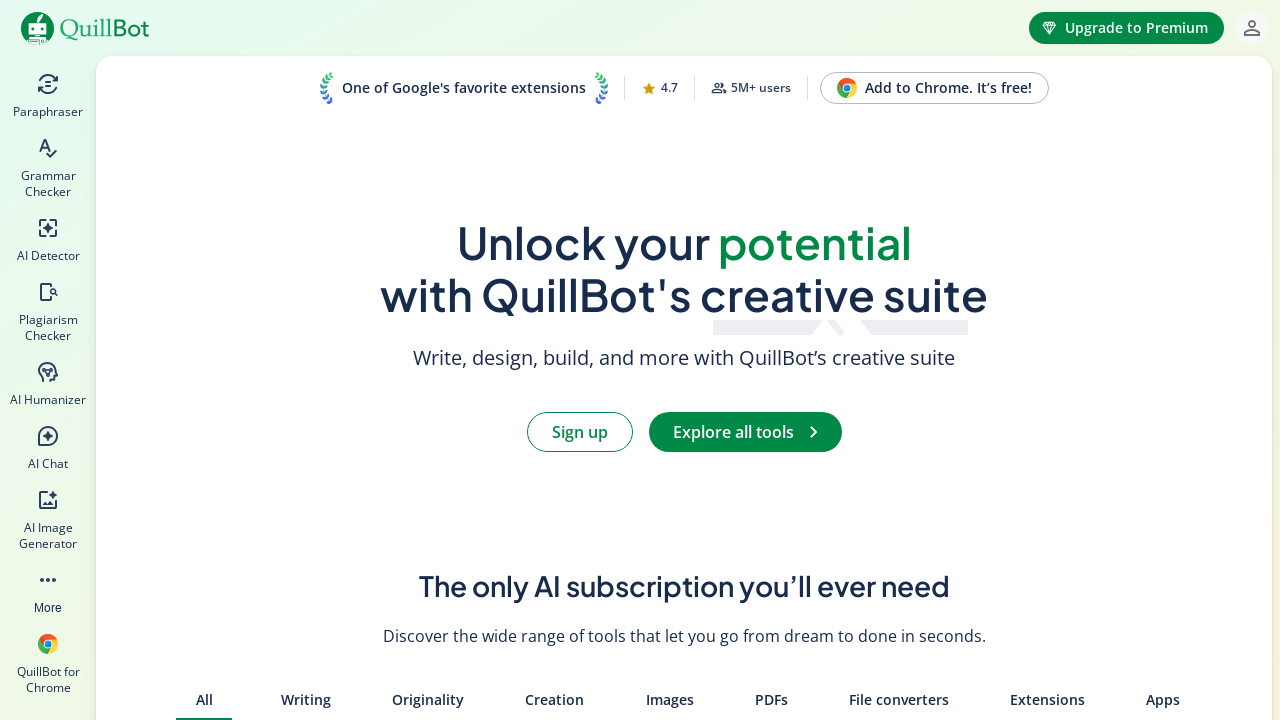

Navigated forward to return to the PDF compression tool
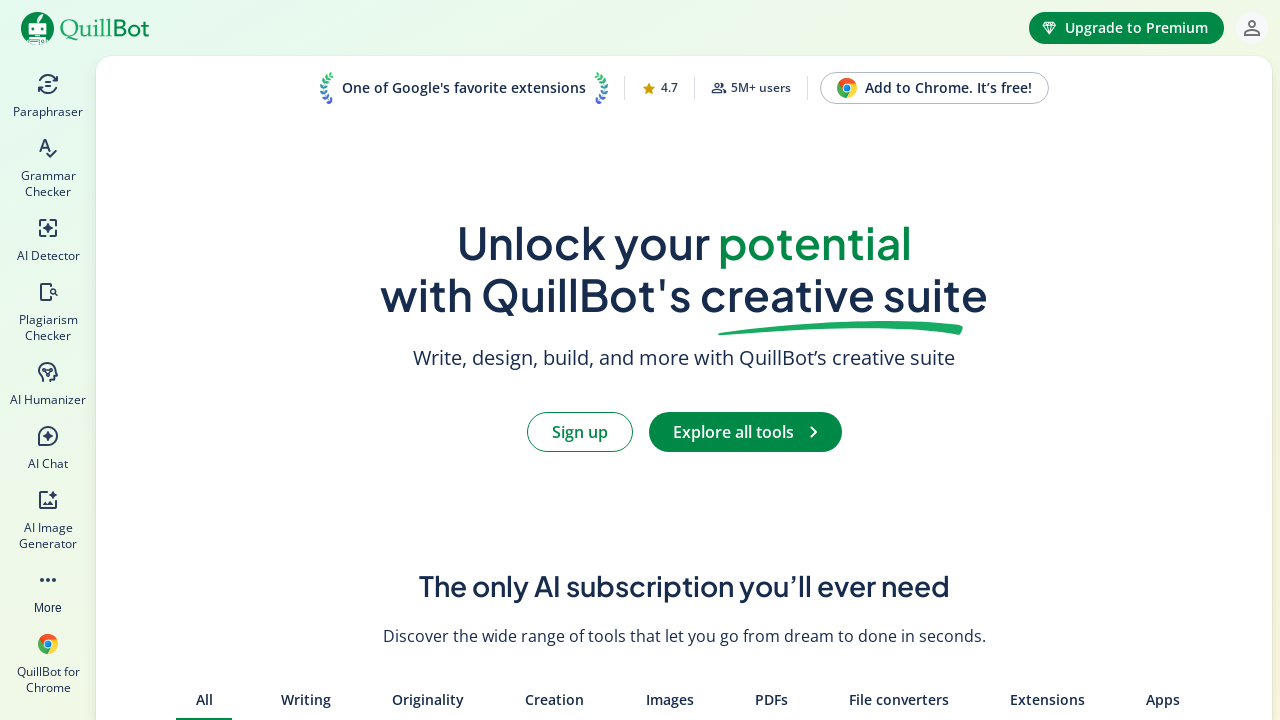

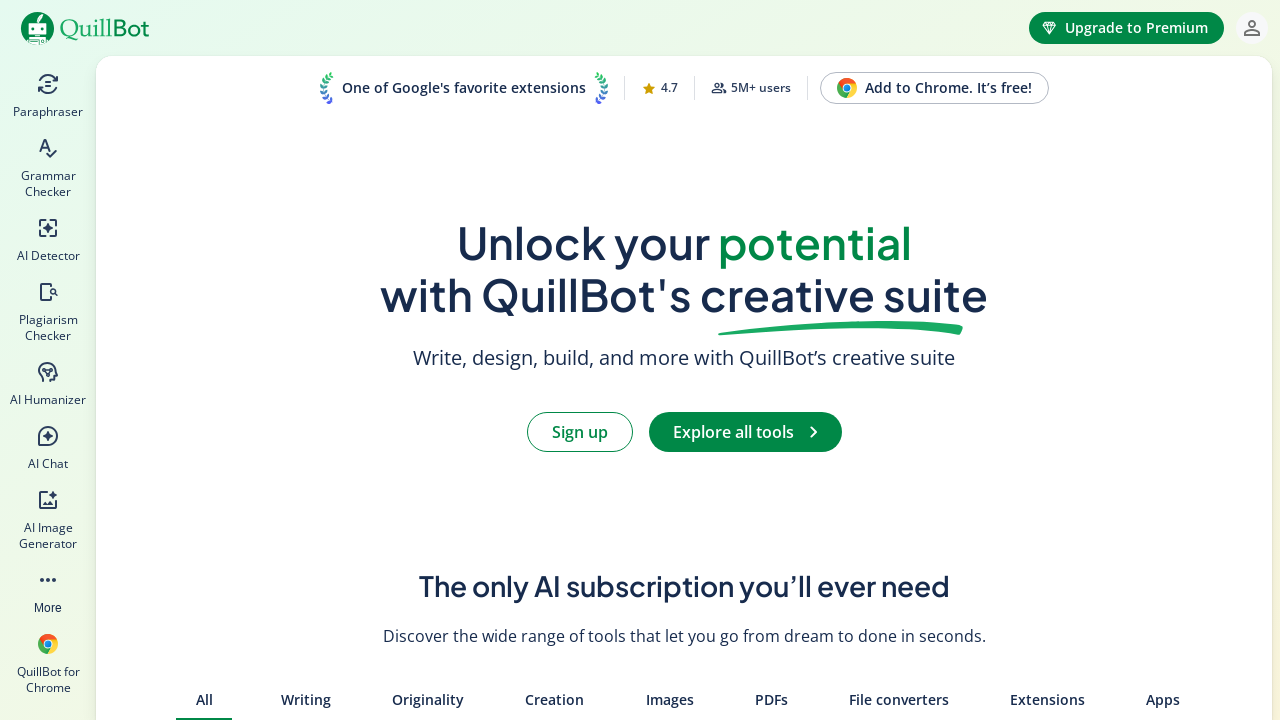